Tests web table by calculating the sum of costs for all Selenium courses and verifying it equals 105

Starting URL: https://rahulshettyacademy.com/AutomationPractice/

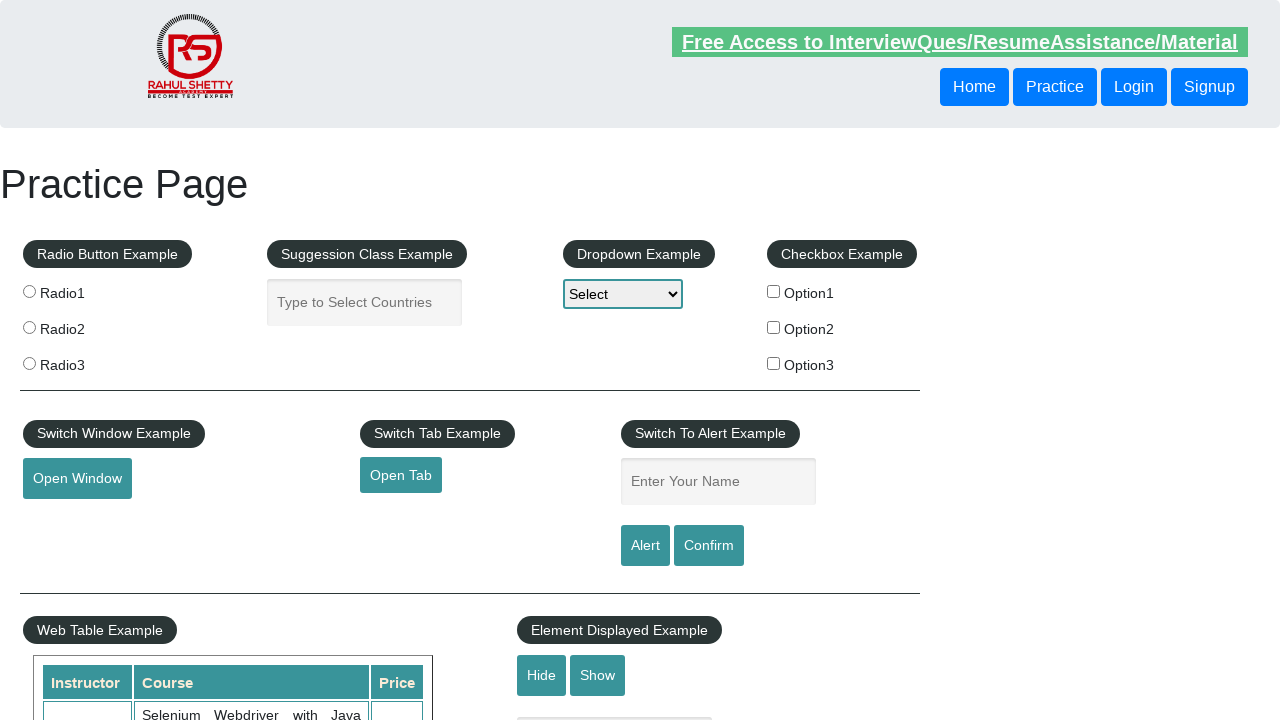

Waited for web table to load
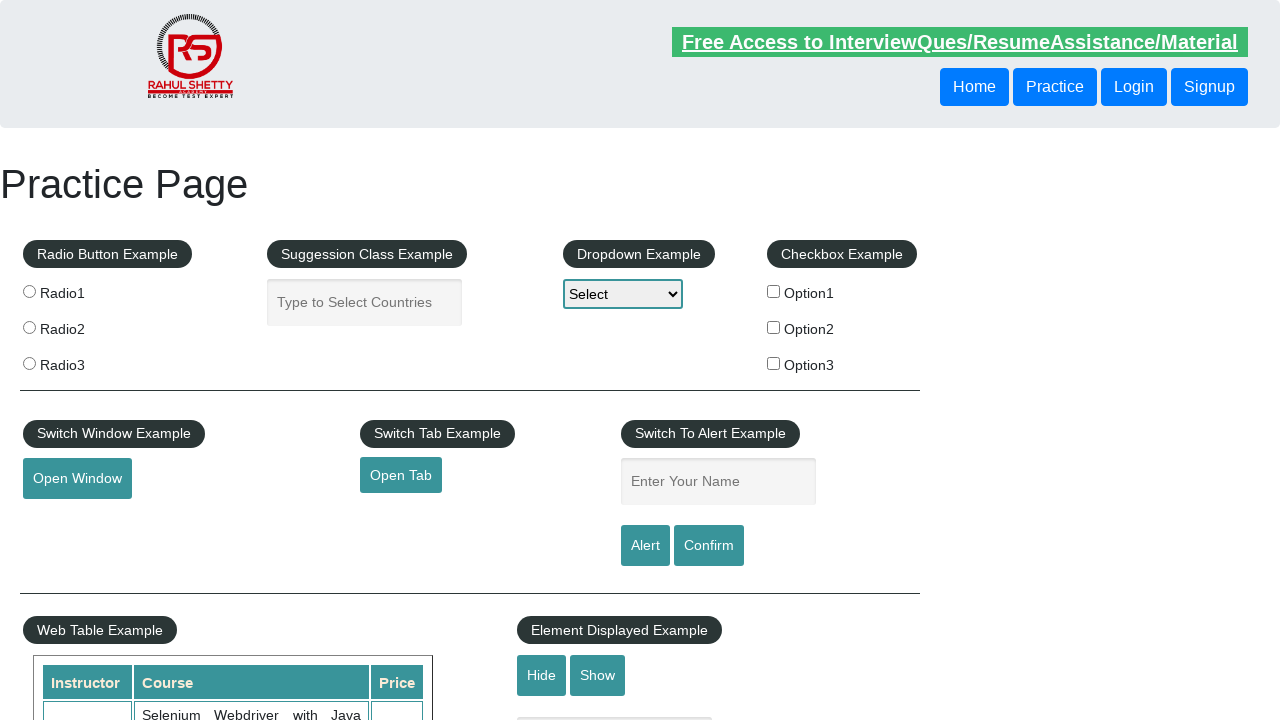

Retrieved all table rows with course names
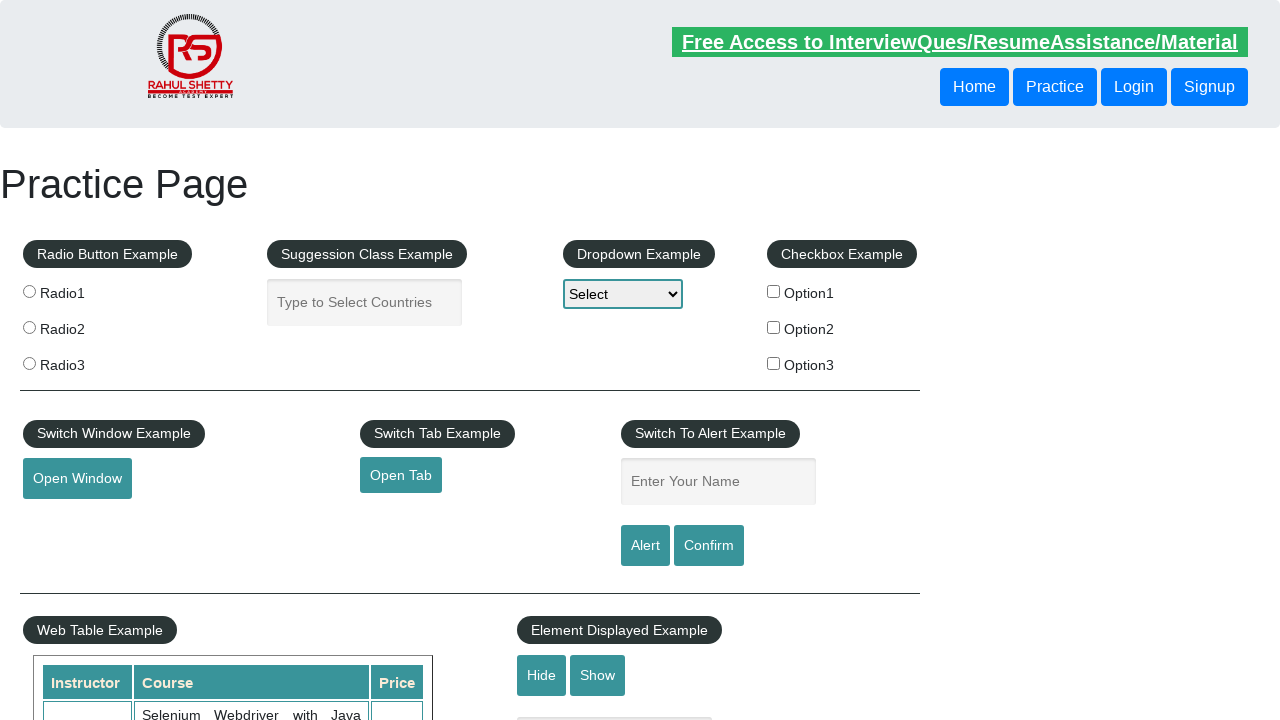

Found Selenium course and added cost of 30 to total (running total: 30)
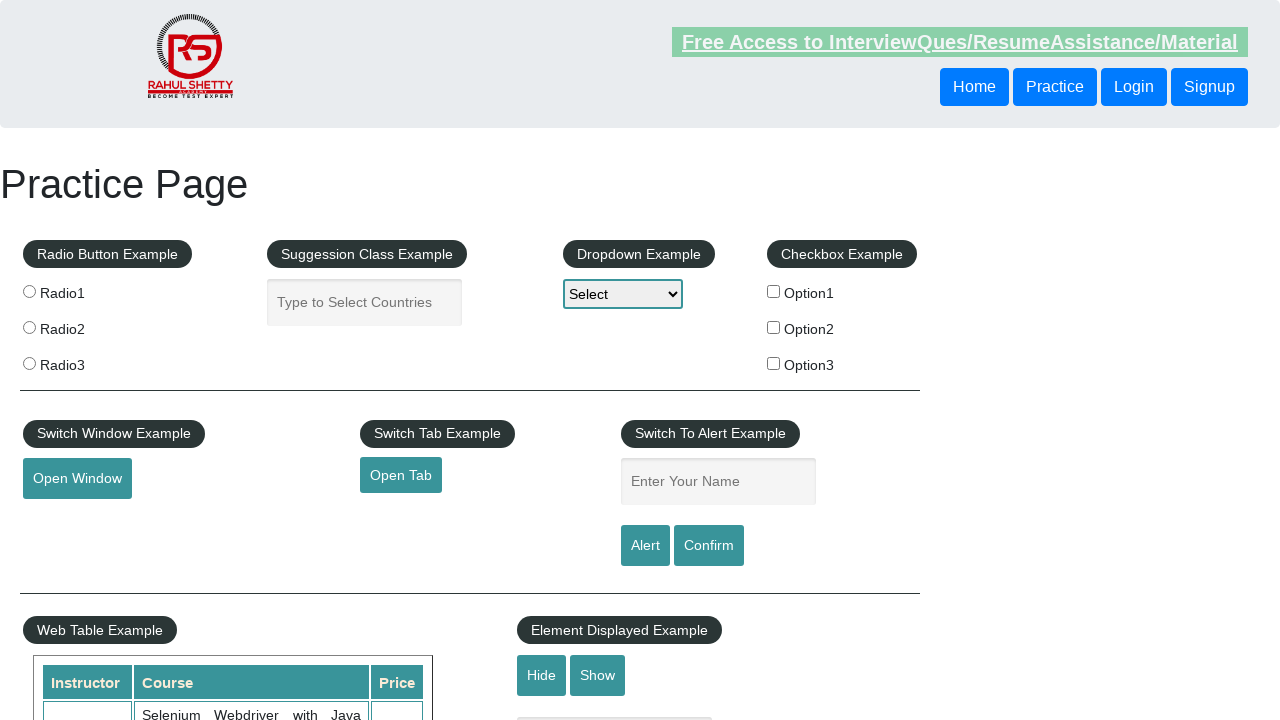

Found Selenium course and added cost of 30 to total (running total: 60)
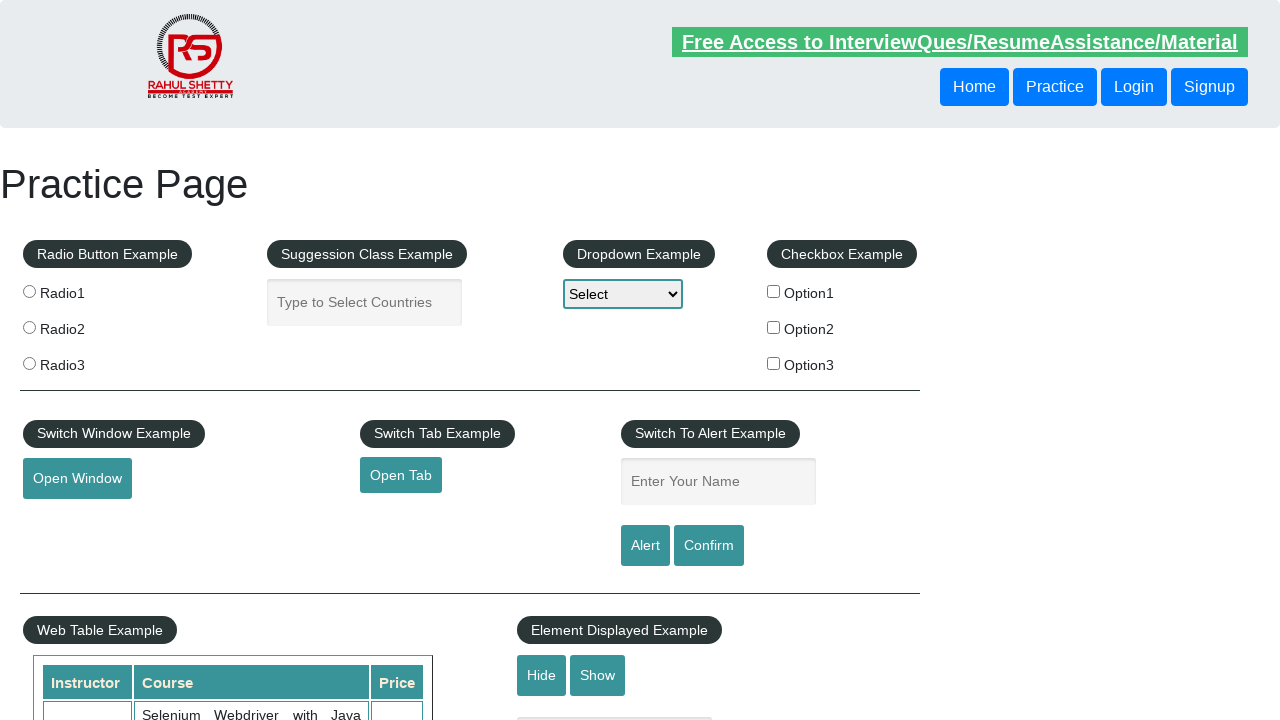

Found Selenium course and added cost of 25 to total (running total: 85)
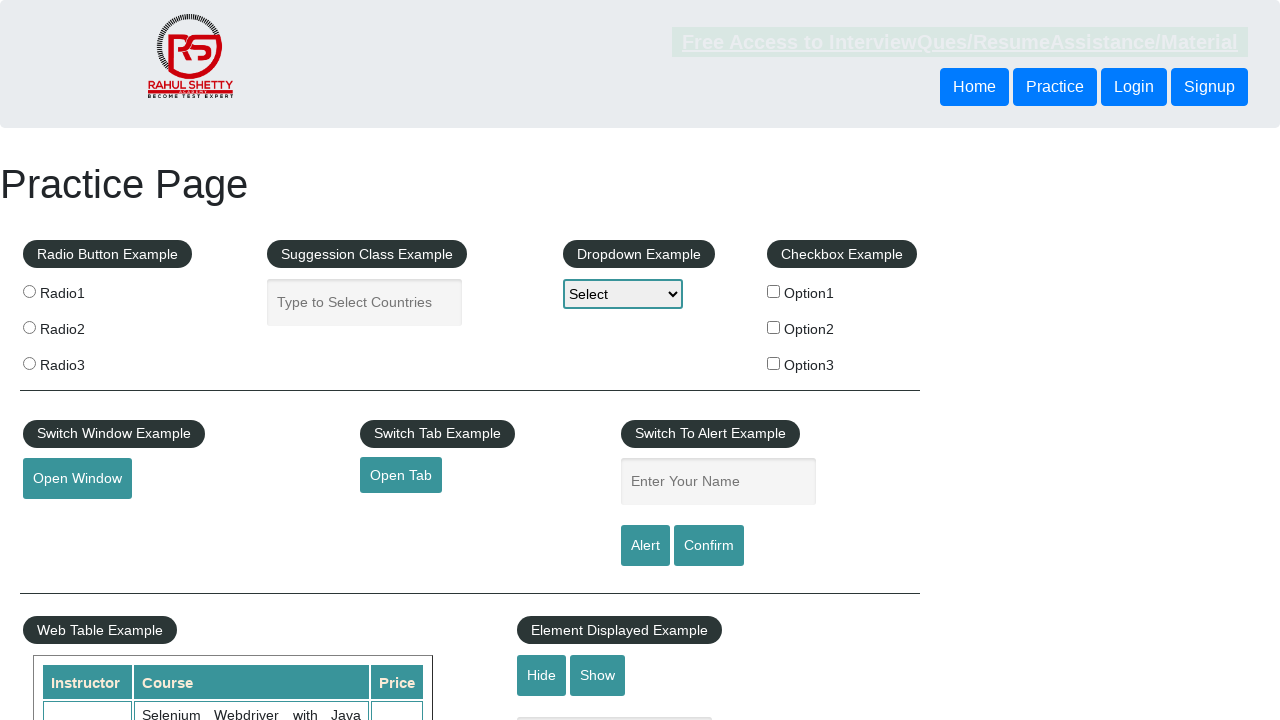

Found Selenium course and added cost of 20 to total (running total: 105)
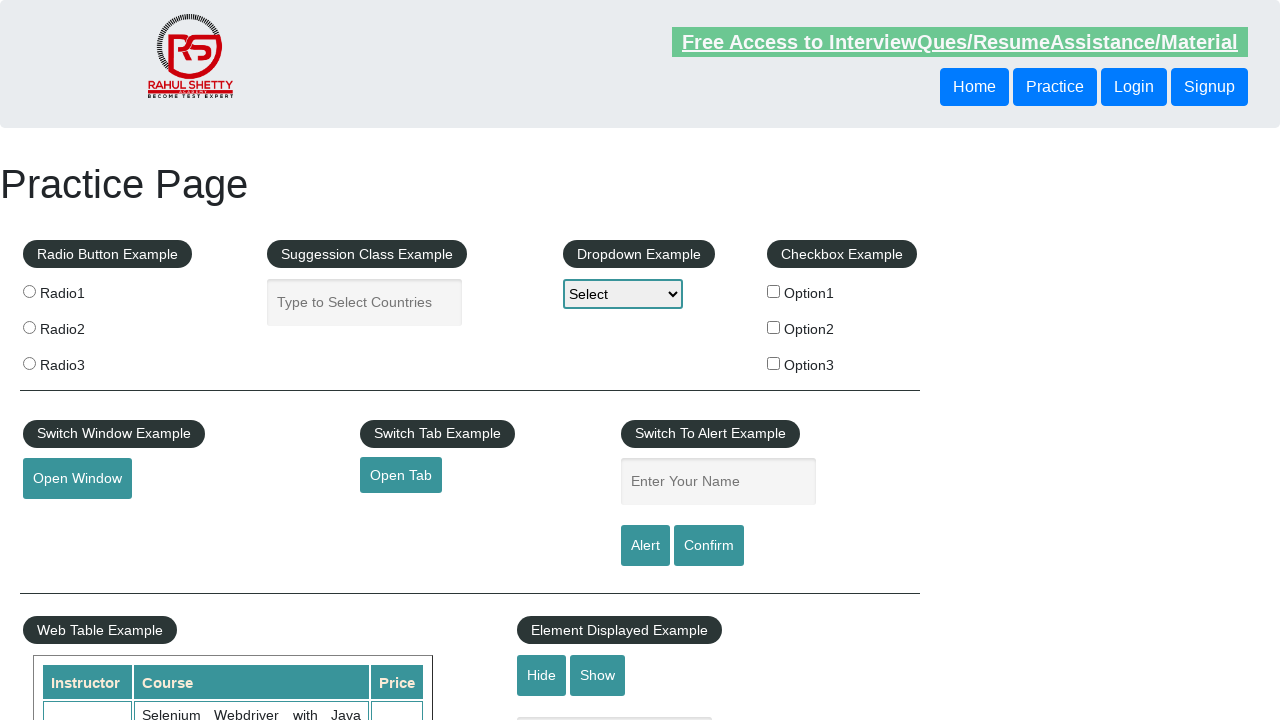

Verified sum of all Selenium course costs equals 105 (actual total: 105)
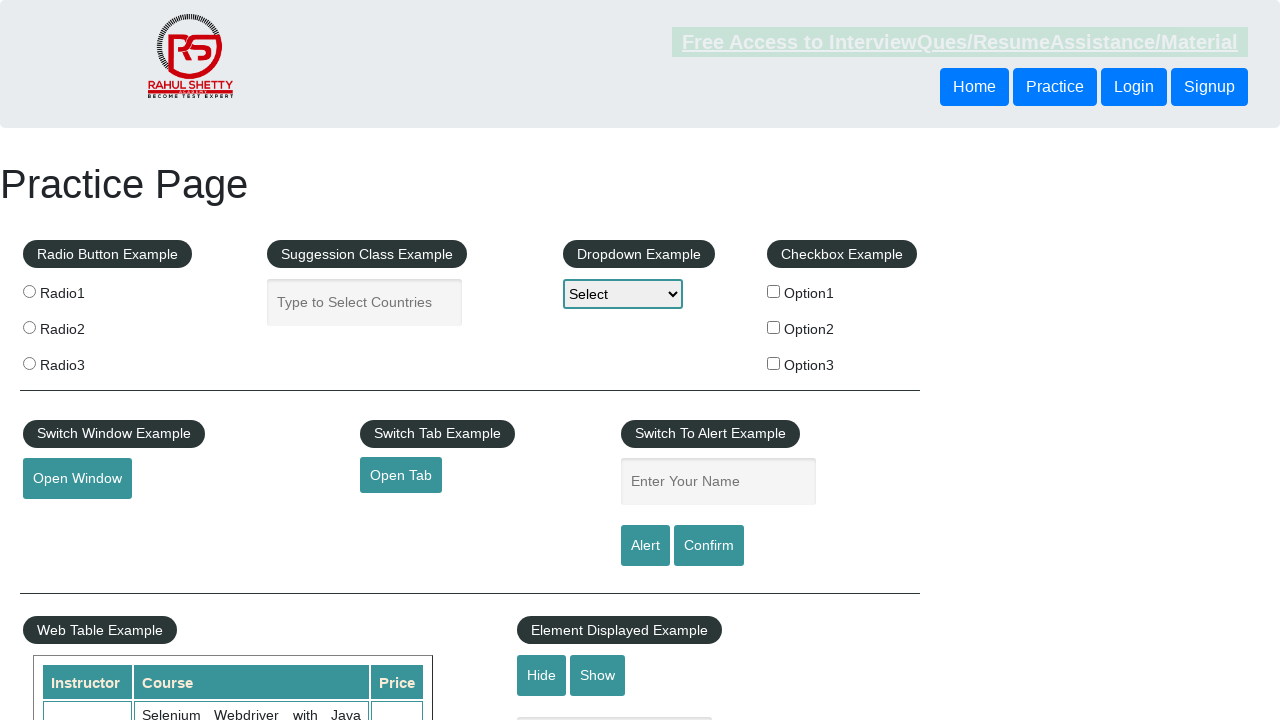

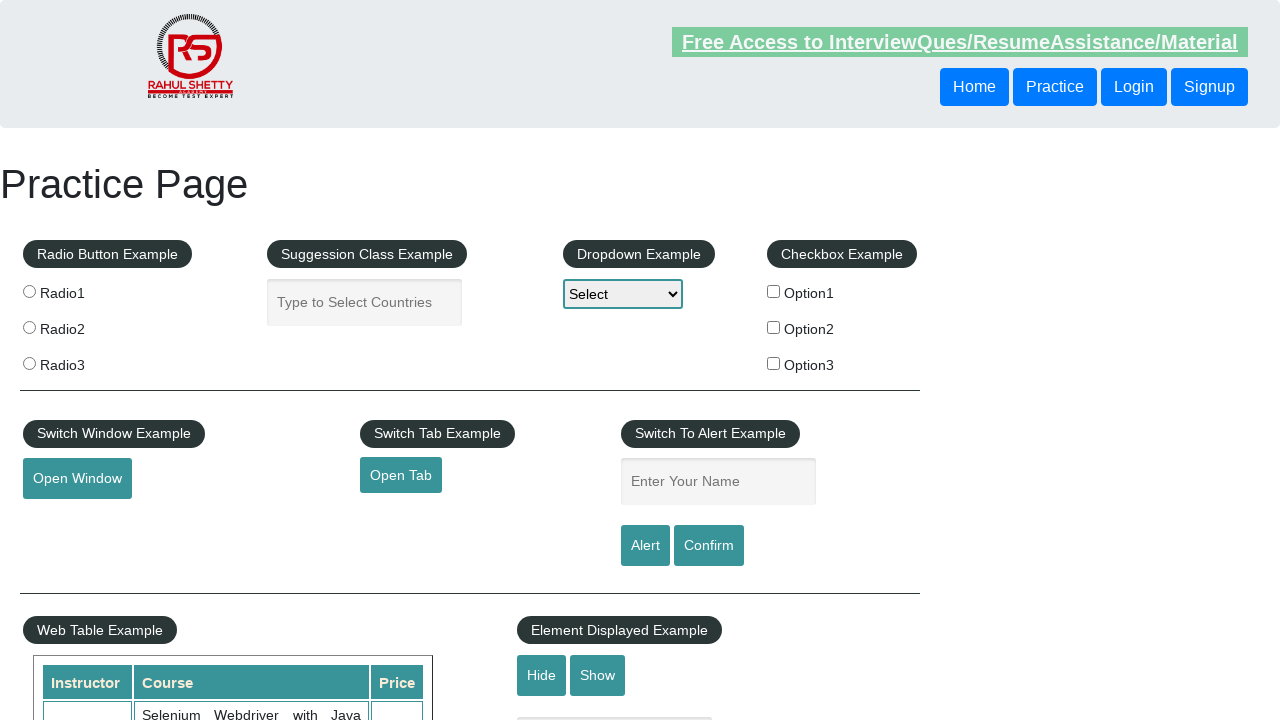